Tests right-click (context click) functionality on a button and verifies the success message appears

Starting URL: https://demoqa.com/buttons

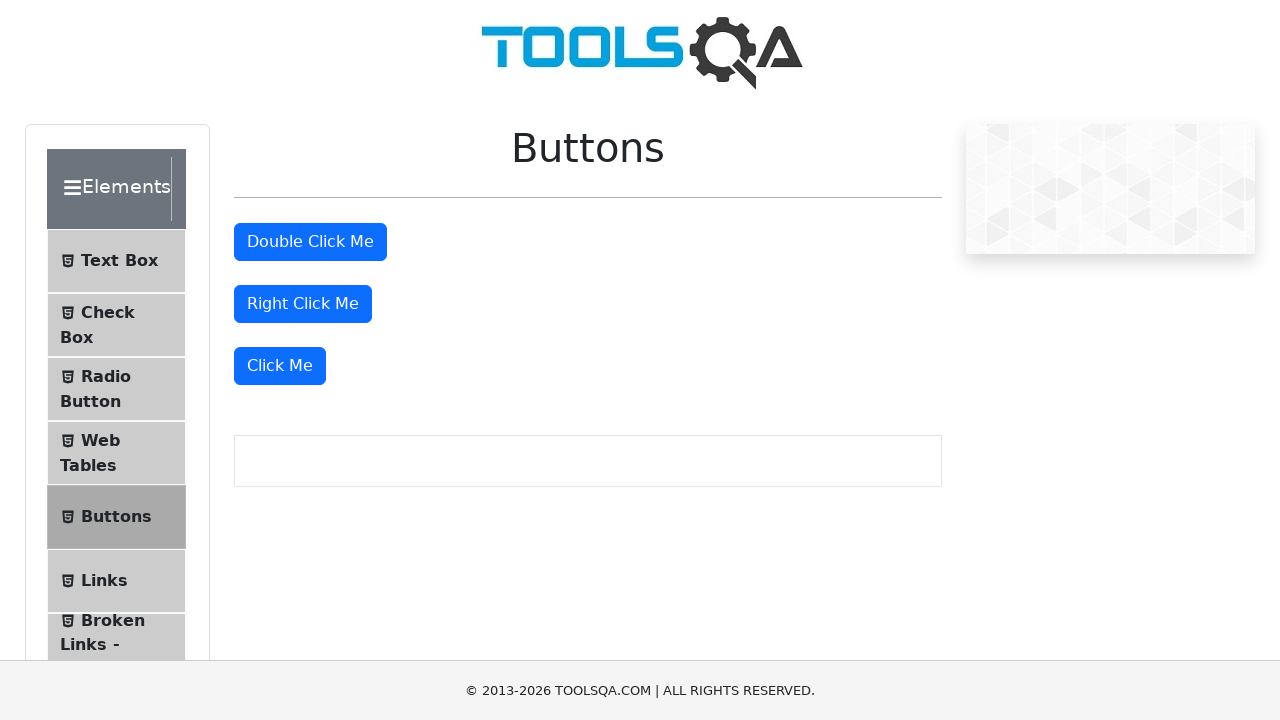

Located the right-click button element
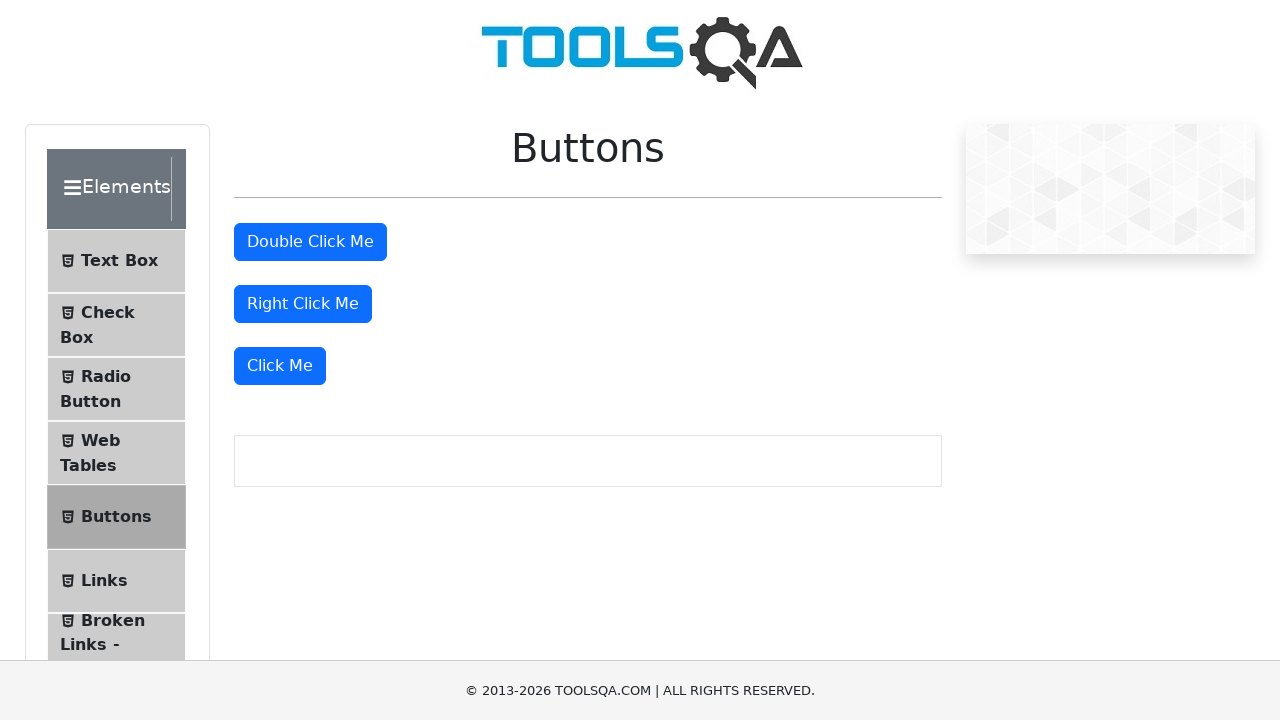

Performed right-click (context click) on the button at (303, 304) on #rightClickBtn
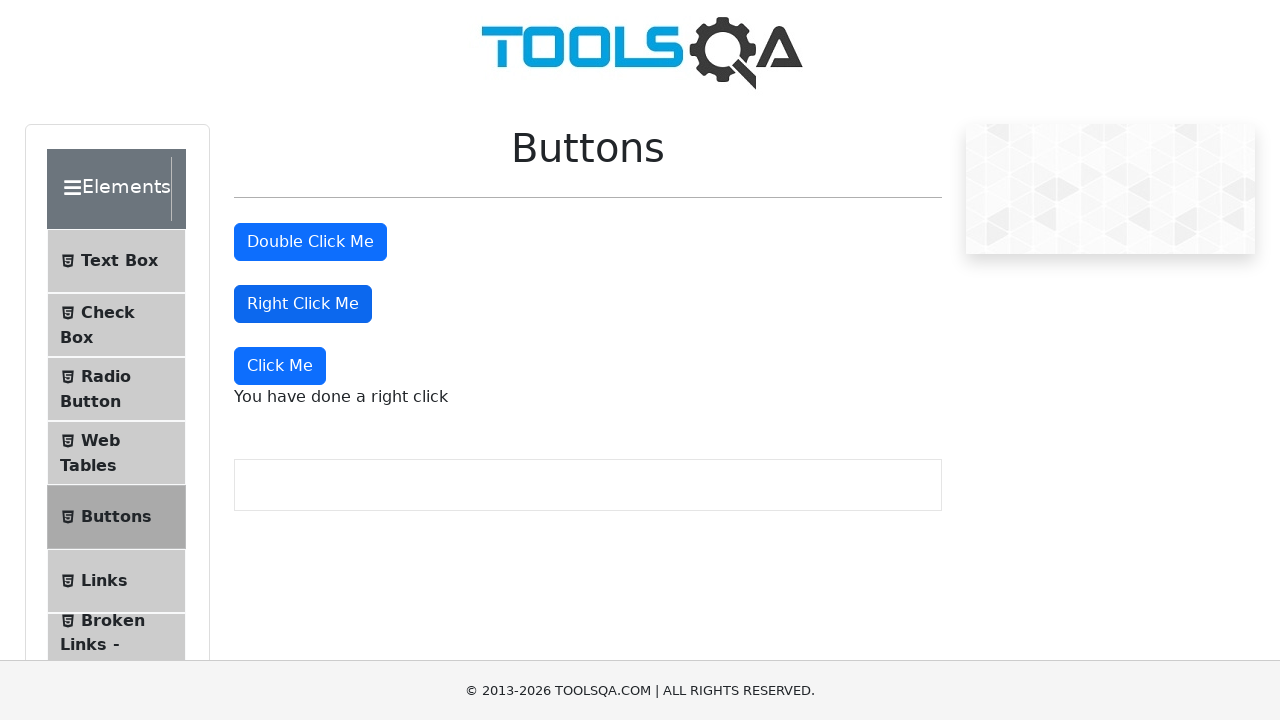

Right-click success message appeared and loaded
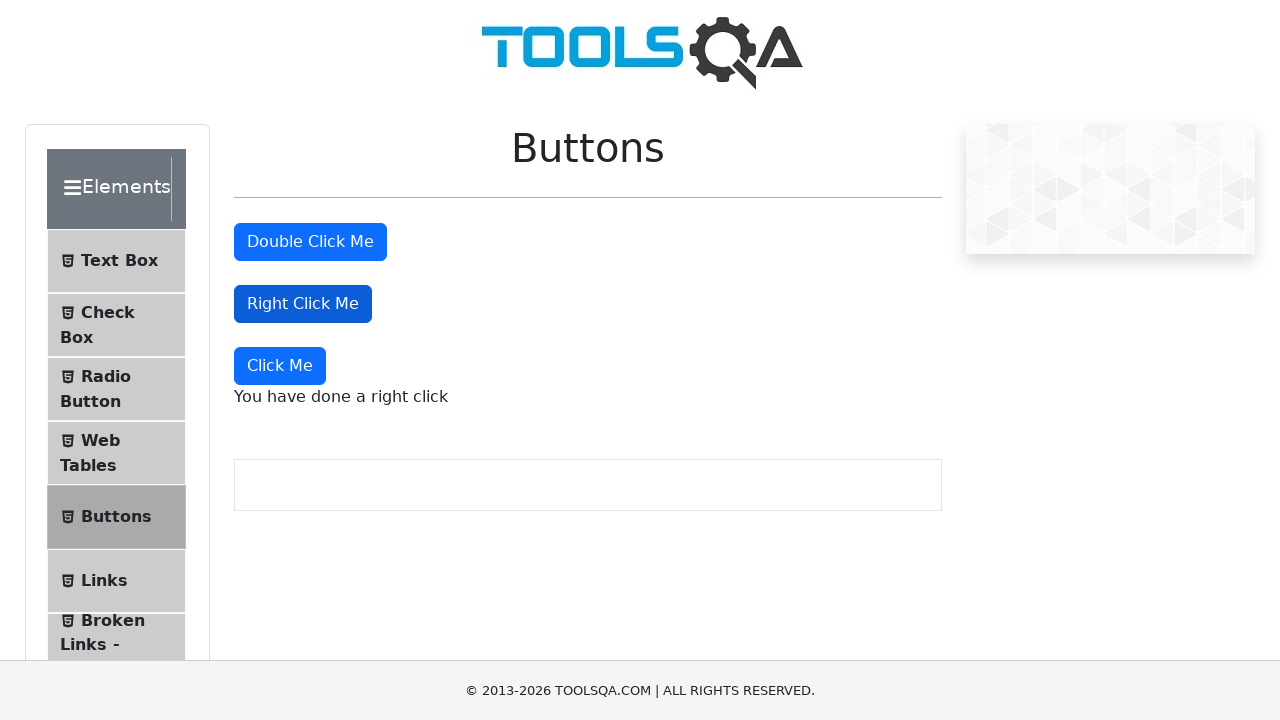

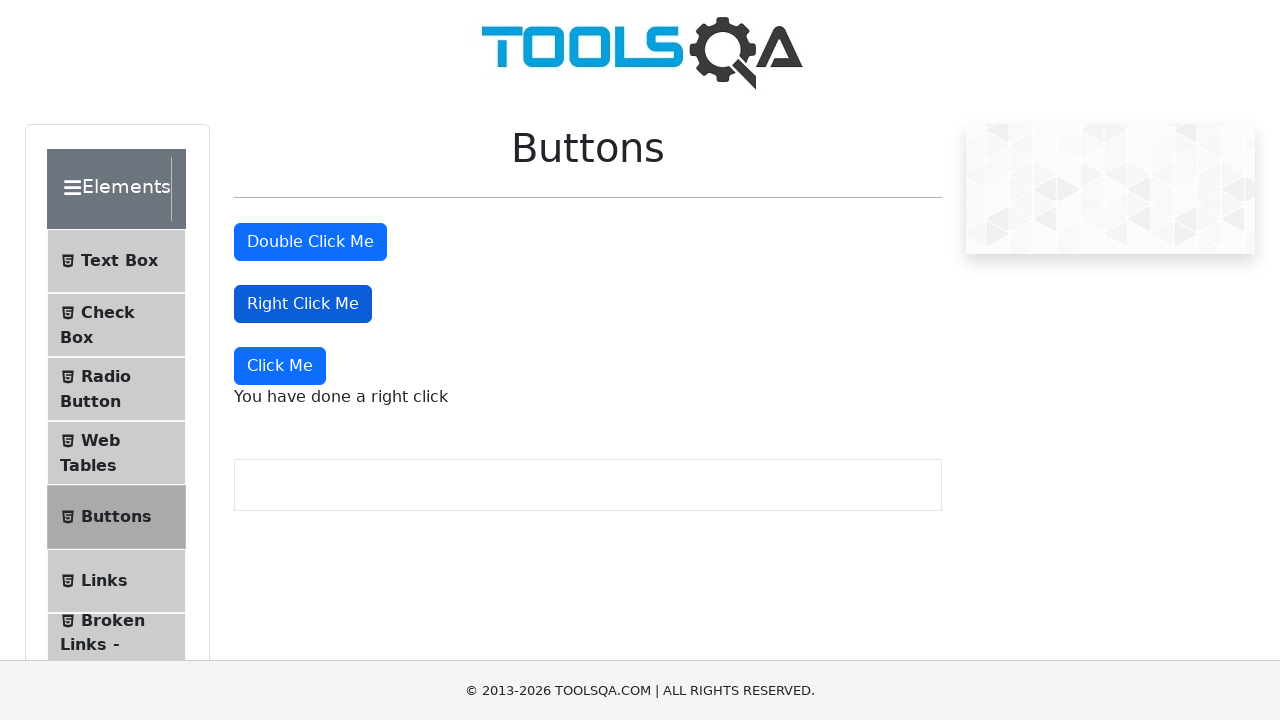